Tests iframe handling on W3Schools Try It editor by switching to the result iframe, clicking a button inside it, then switching back to the main content to click the theme change link.

Starting URL: https://www.w3schools.com/js/tryit.asp?filename=tryjs_myfirst

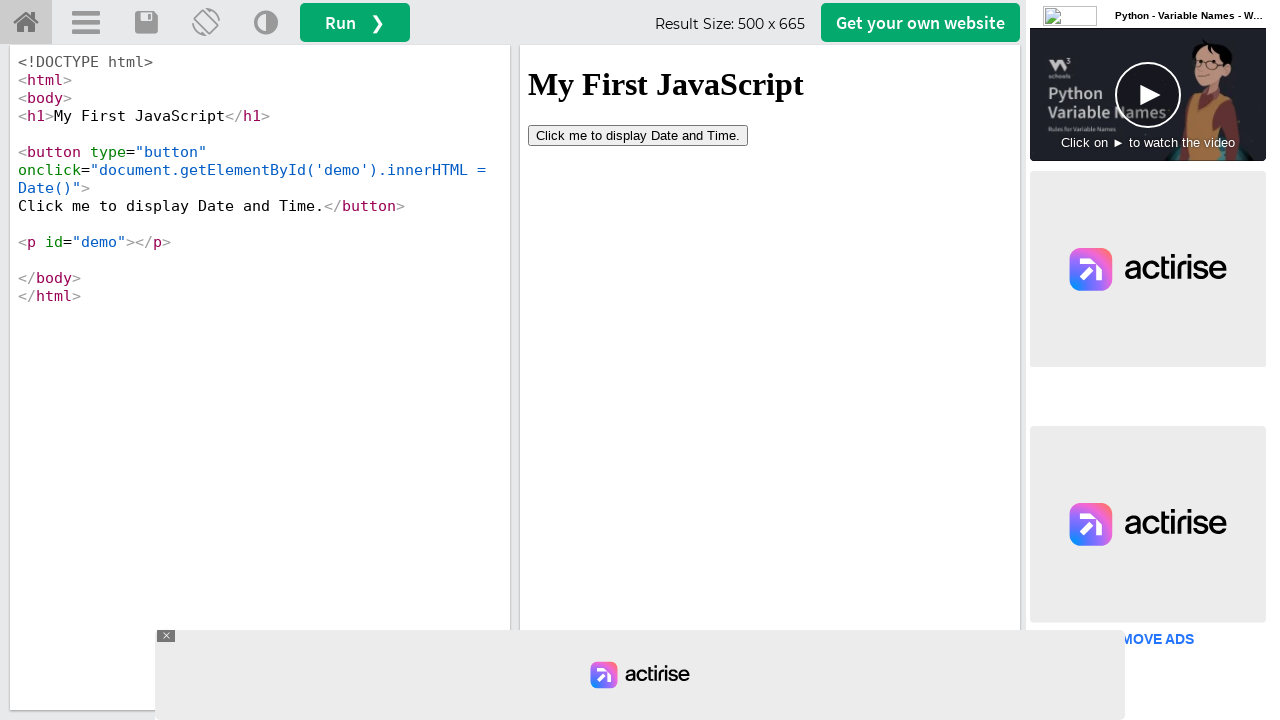

Located the result iframe (#iframeResult)
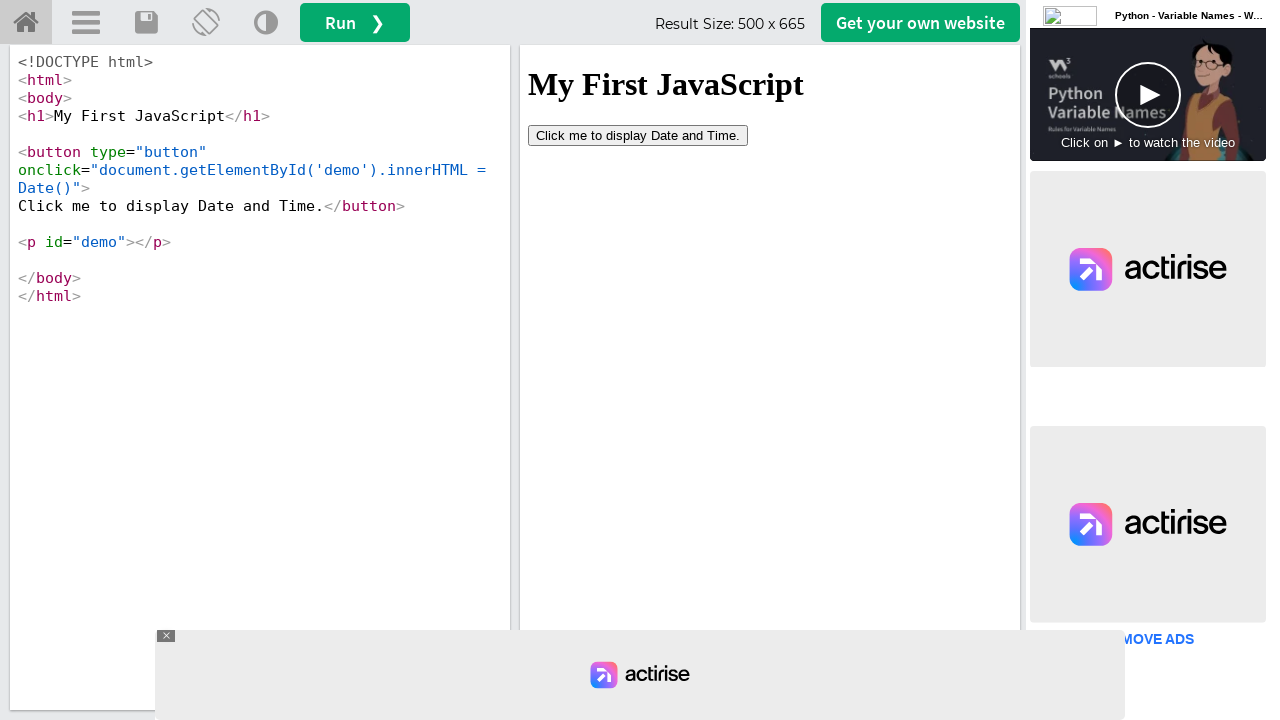

Clicked button inside the result iframe at (638, 135) on #iframeResult >> internal:control=enter-frame >> button[type='button']
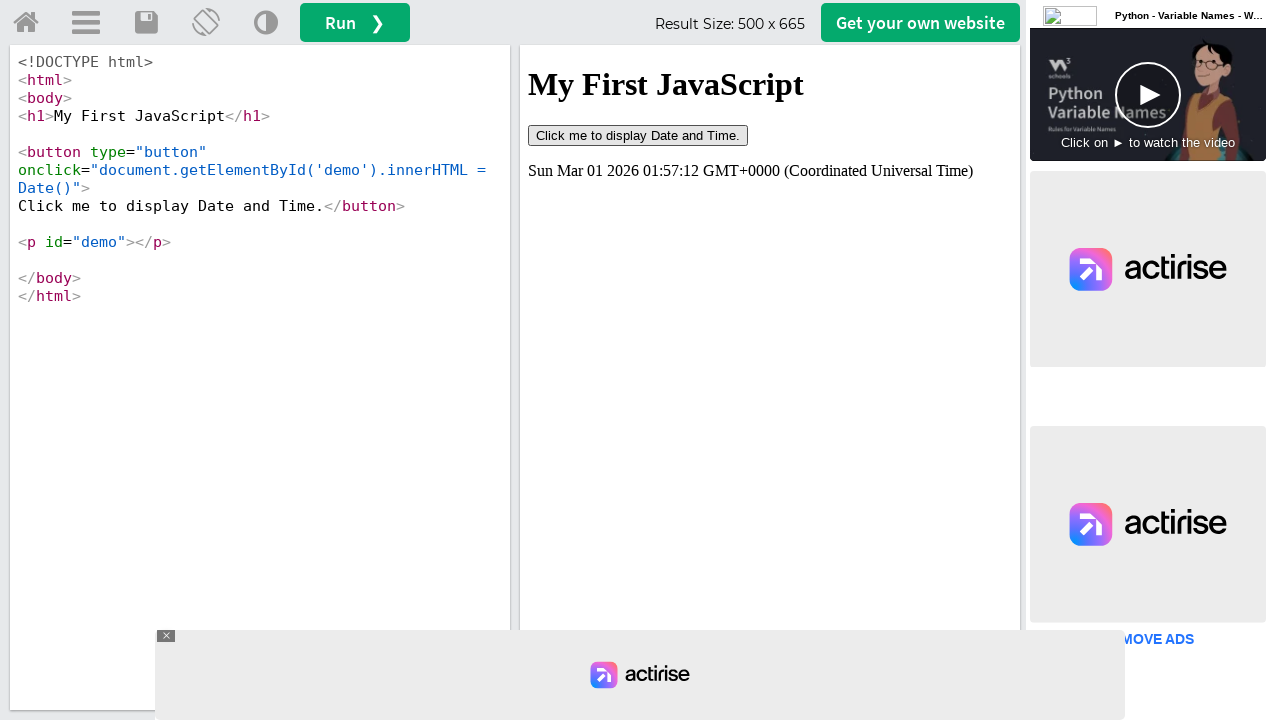

Waited 1000ms for action to complete
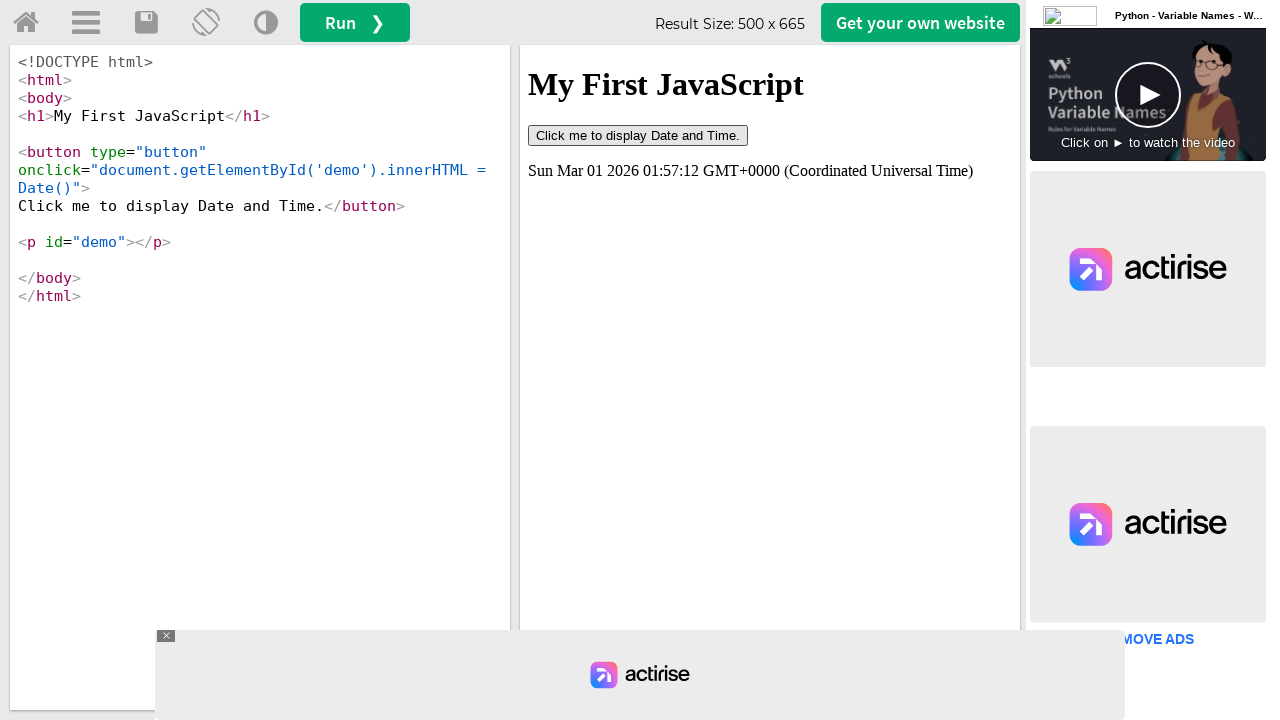

Clicked theme change link in main content at (266, 23) on (//a[@title='Change Theme'])[1]
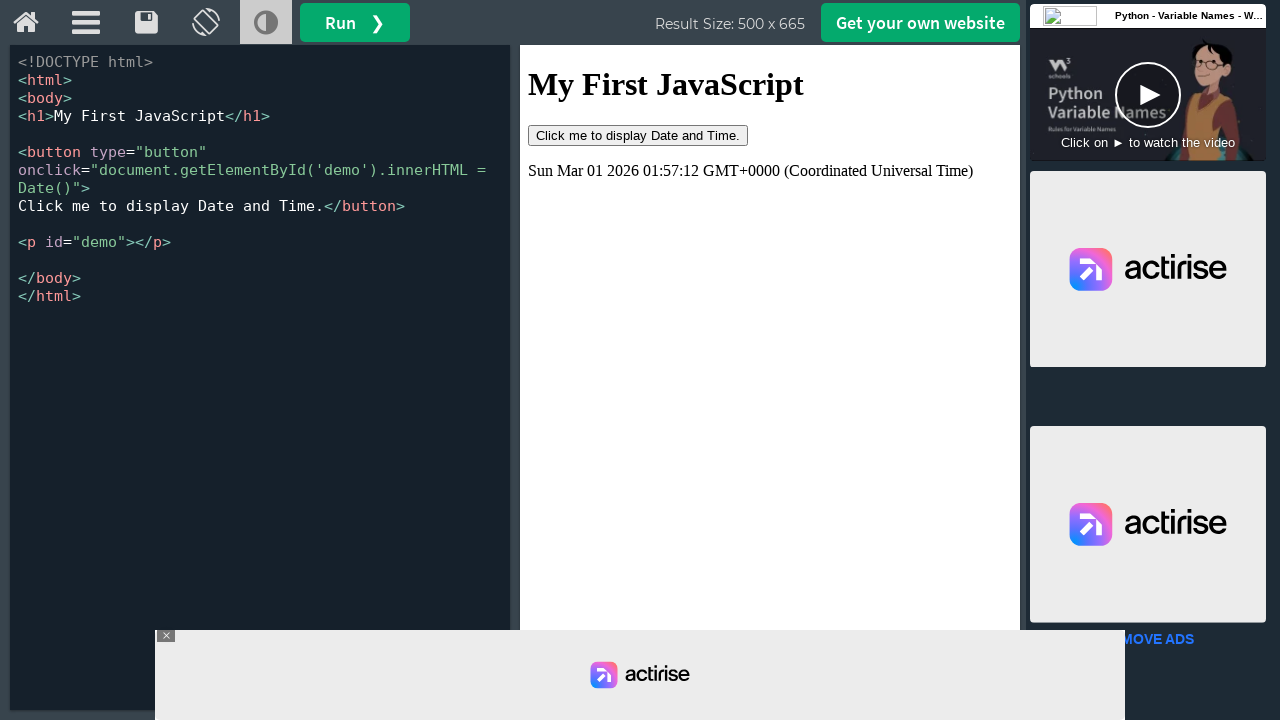

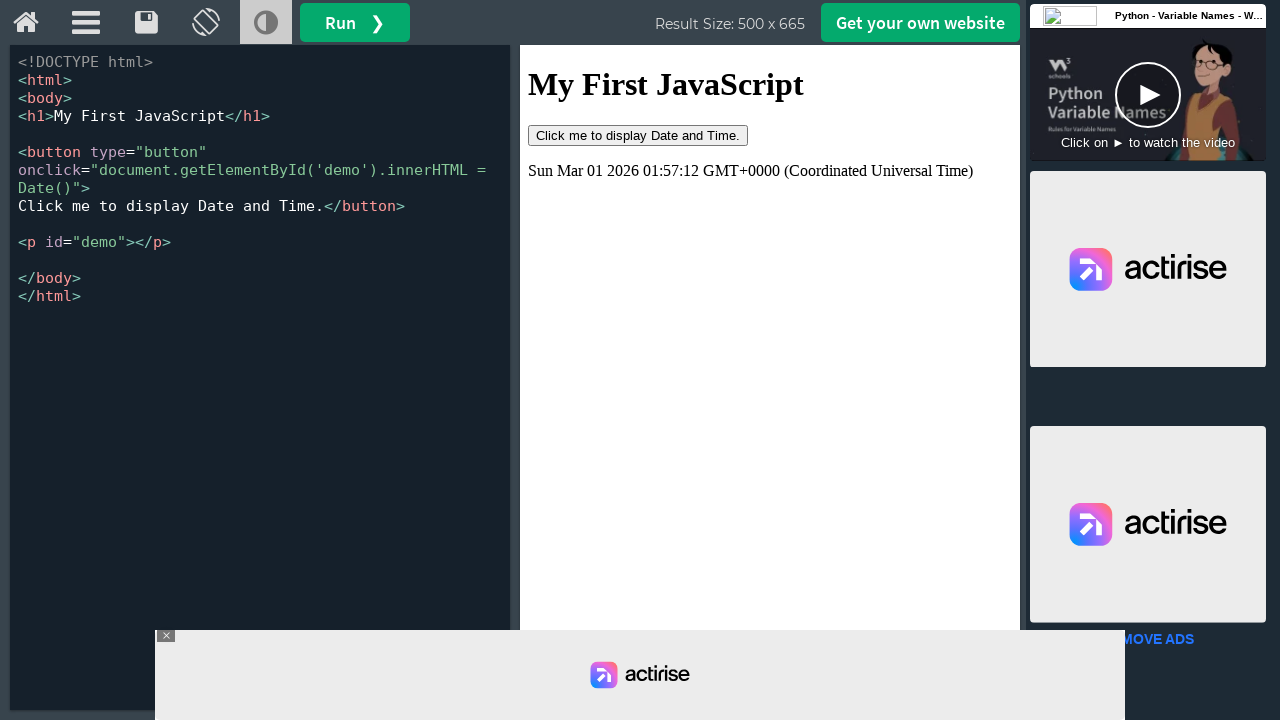